Tests a data types form by filling in various fields (first name, last name, address, city, country, job position, company) while intentionally leaving some fields empty (zip code, email, phone), then submits the form to verify validation behavior.

Starting URL: https://bonigarcia.dev/selenium-webdriver-java/data-types.html

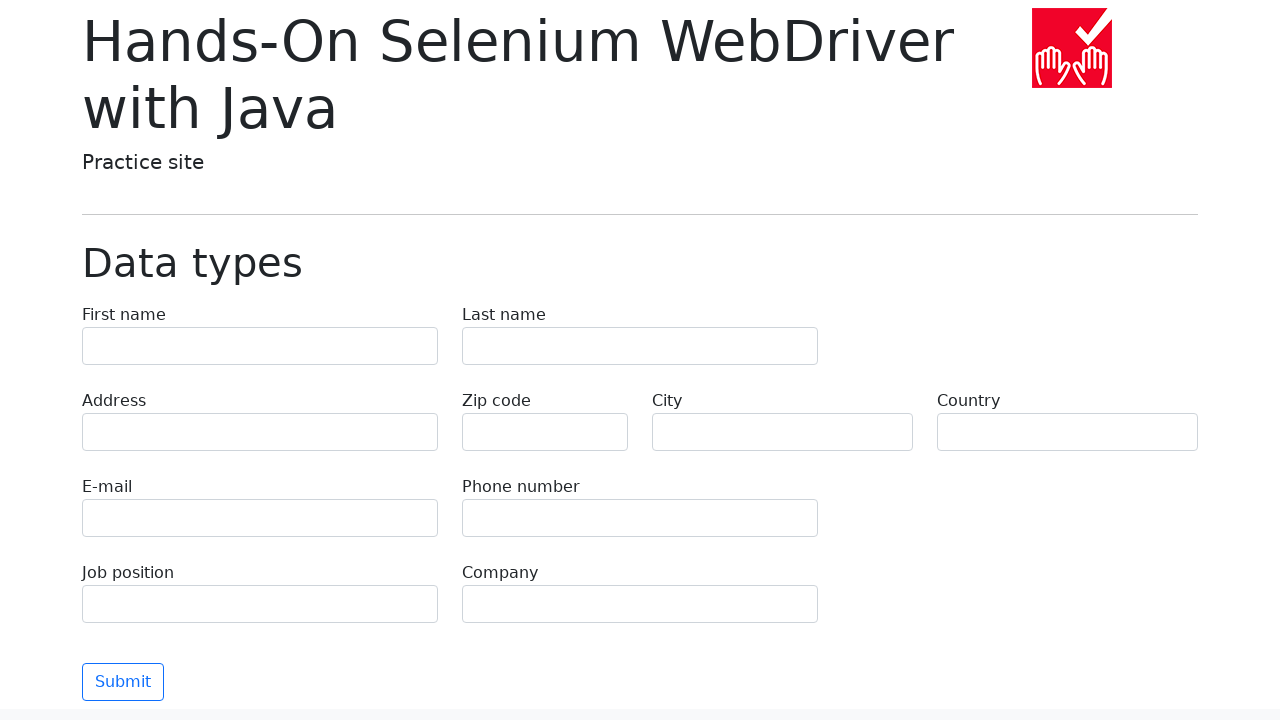

Filled first name field with 'Иван' on [name='first-name']
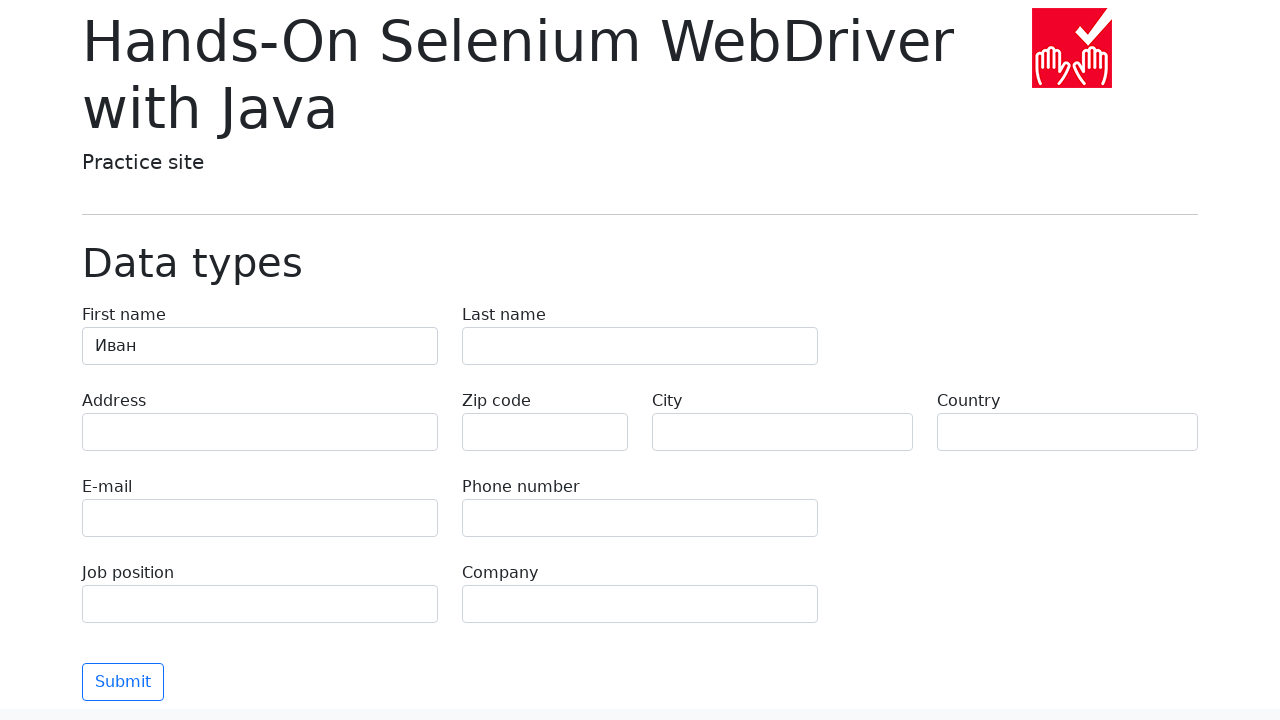

Filled last name field with 'Петров' on [name='last-name']
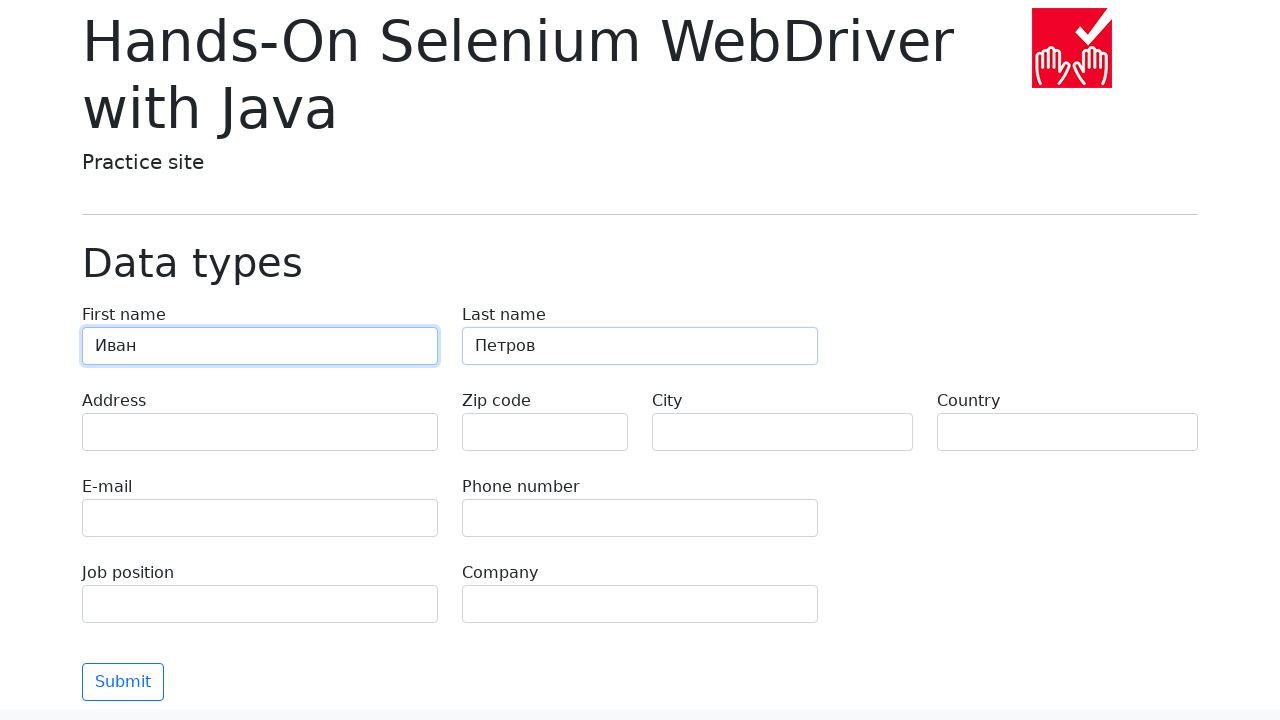

Filled address field with 'Ленина, 55-3' on [name='address']
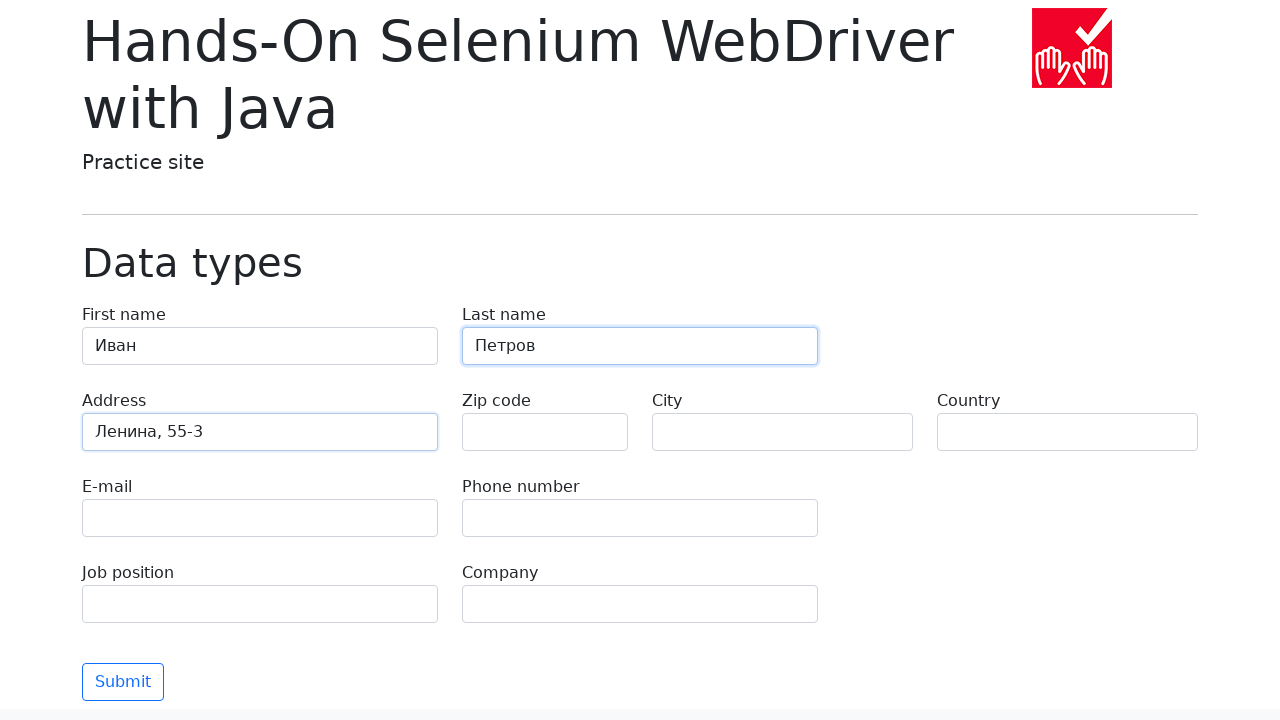

Filled city field with 'Москва' on [name='city']
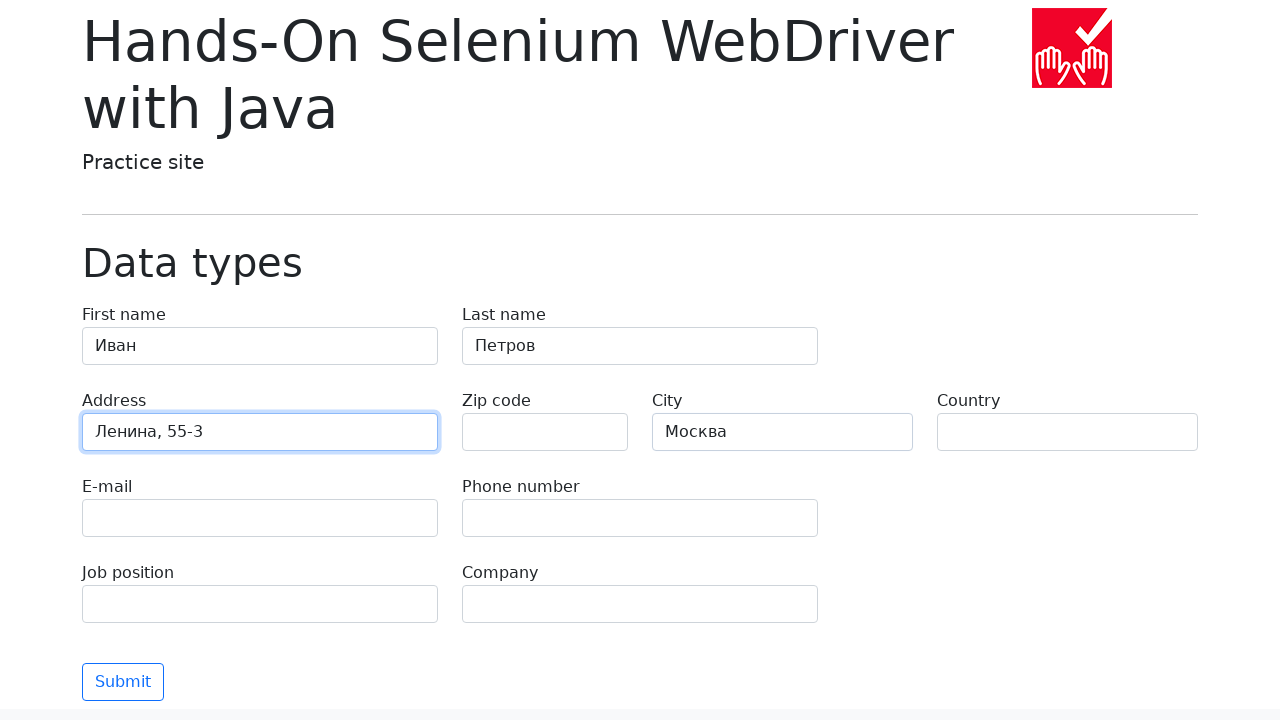

Filled country field with 'Россия' on [name='country']
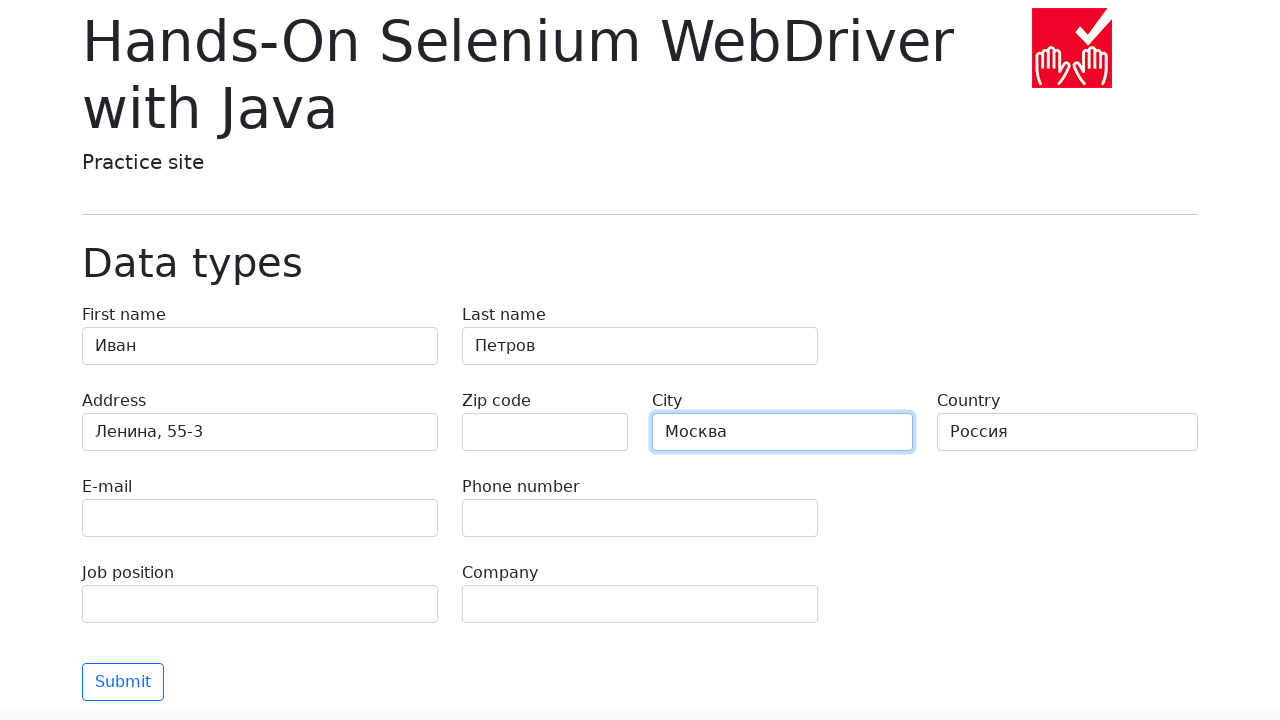

Filled job position field with 'QA' on [name='job-position']
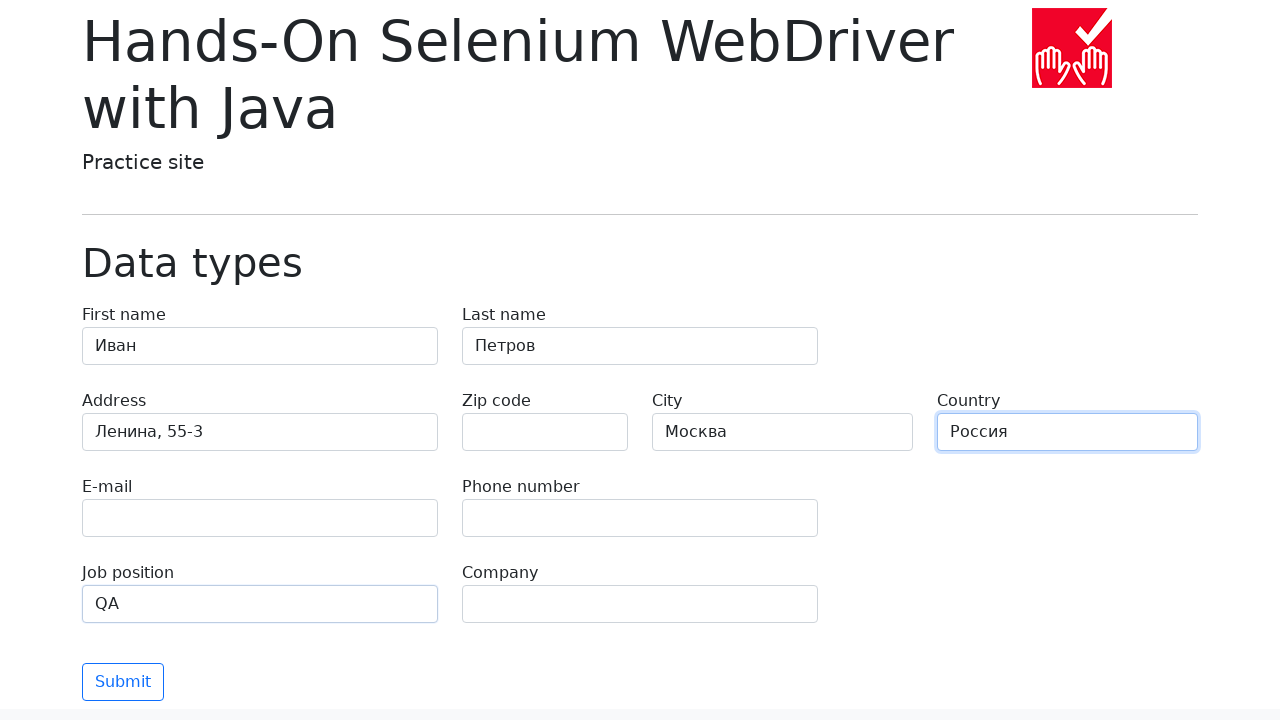

Filled company field with 'Merion' on [name='company']
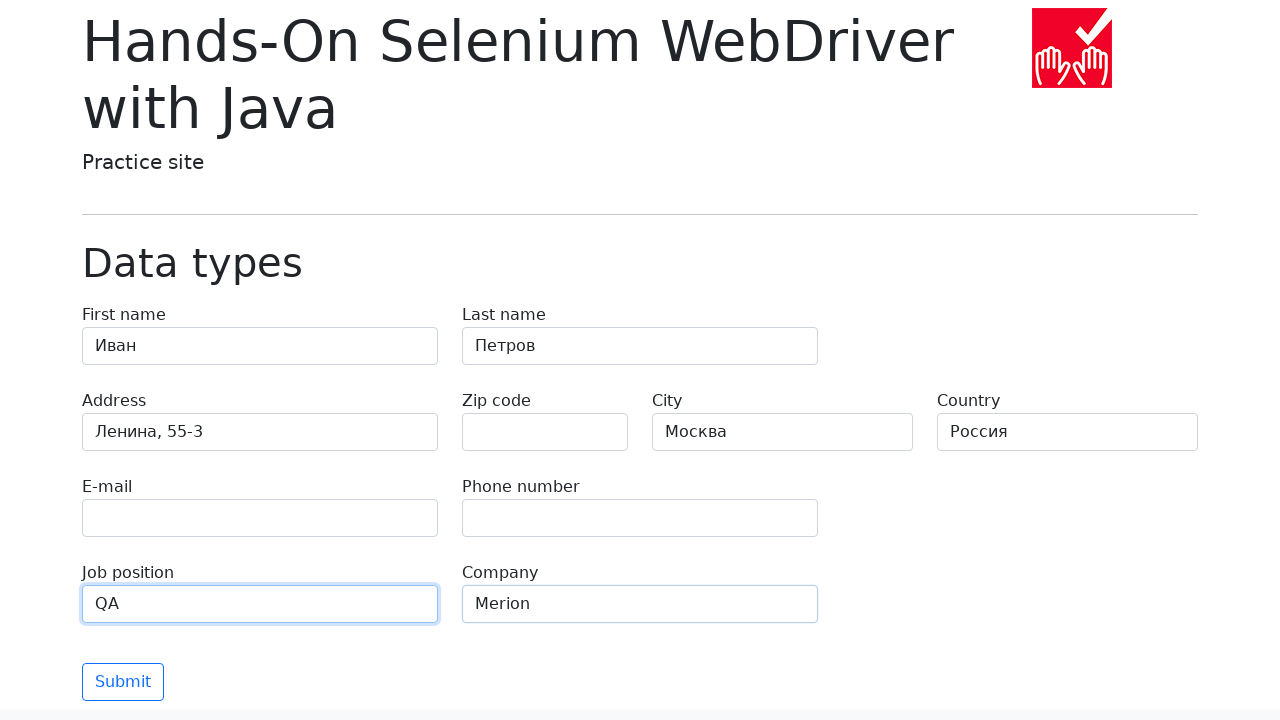

Clicked submit button to validate form at (123, 682) on .btn-outline-primary
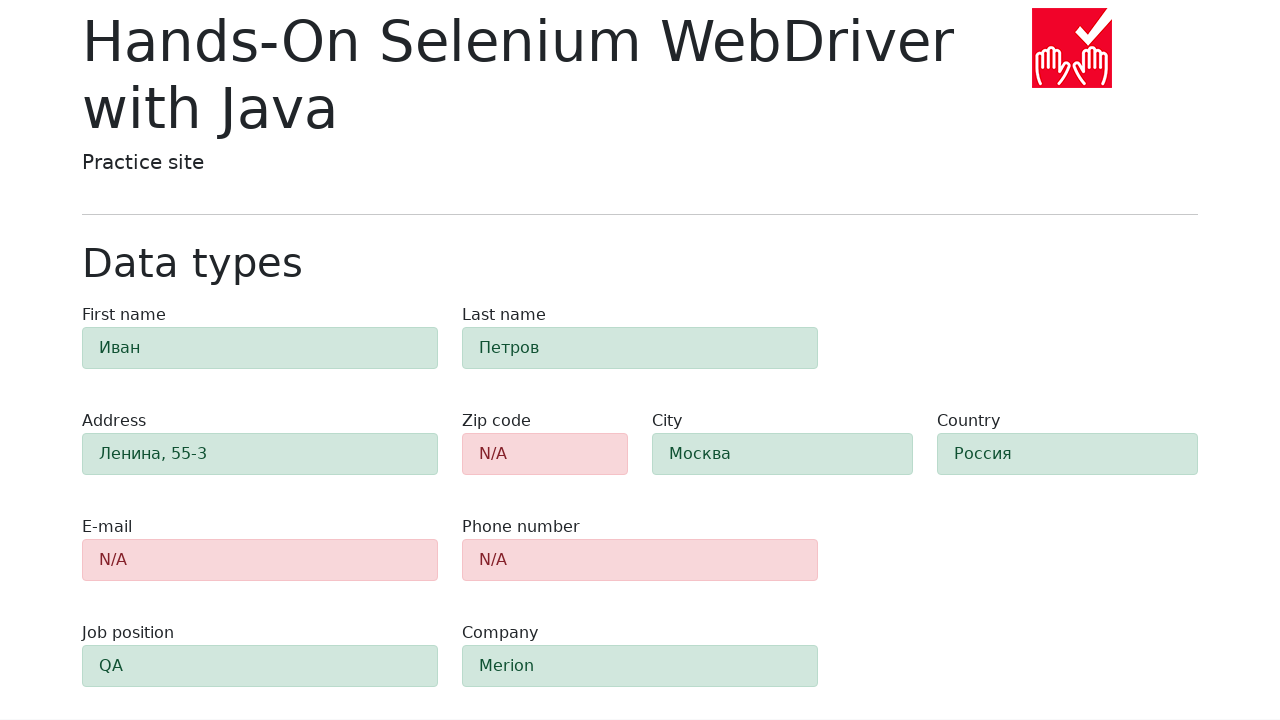

Form validation completed and zip code field is visible
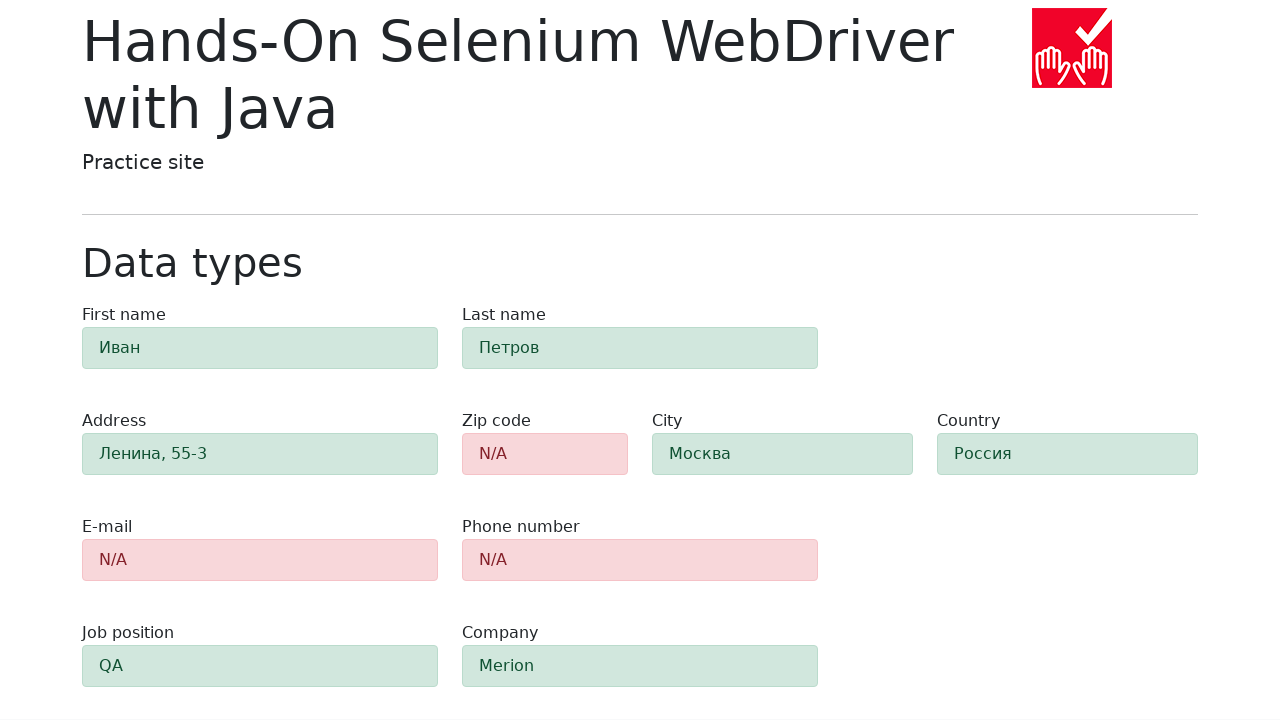

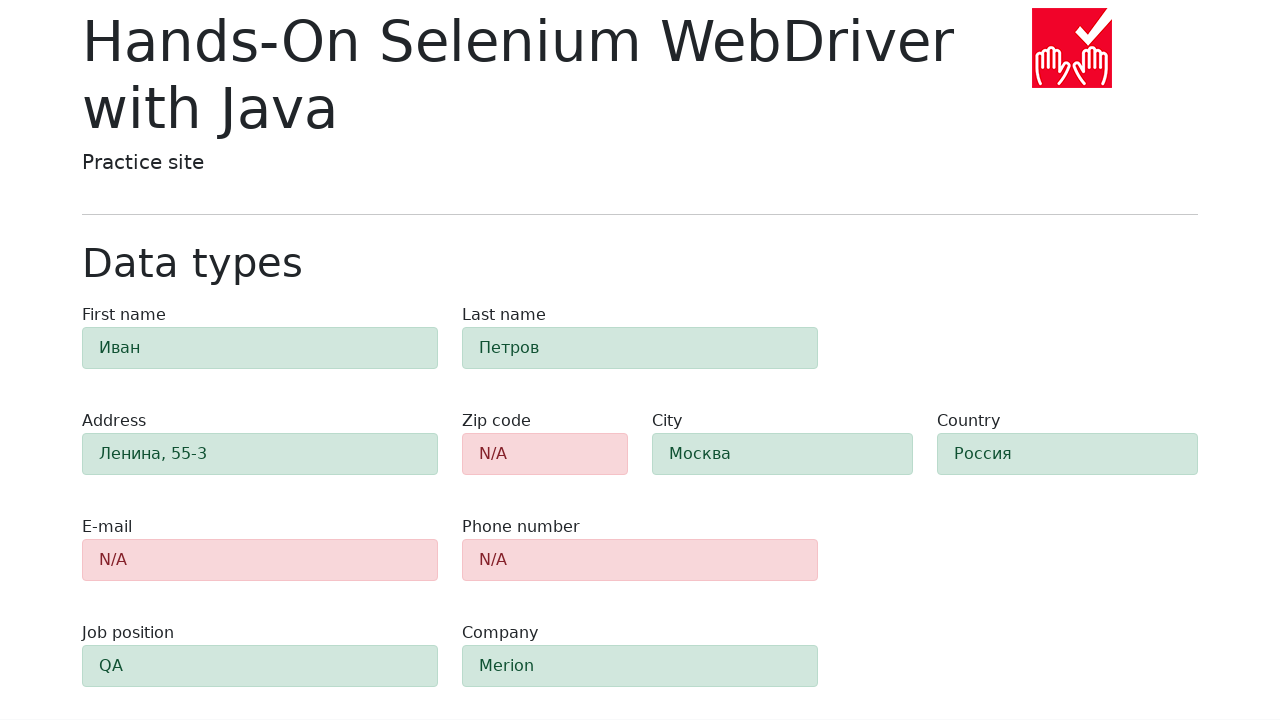